Demonstrates browser window manipulation by first maximizing the window, waiting, then resizing it to a specific dimension (400x500)

Starting URL: https://kite.zerodha.com/

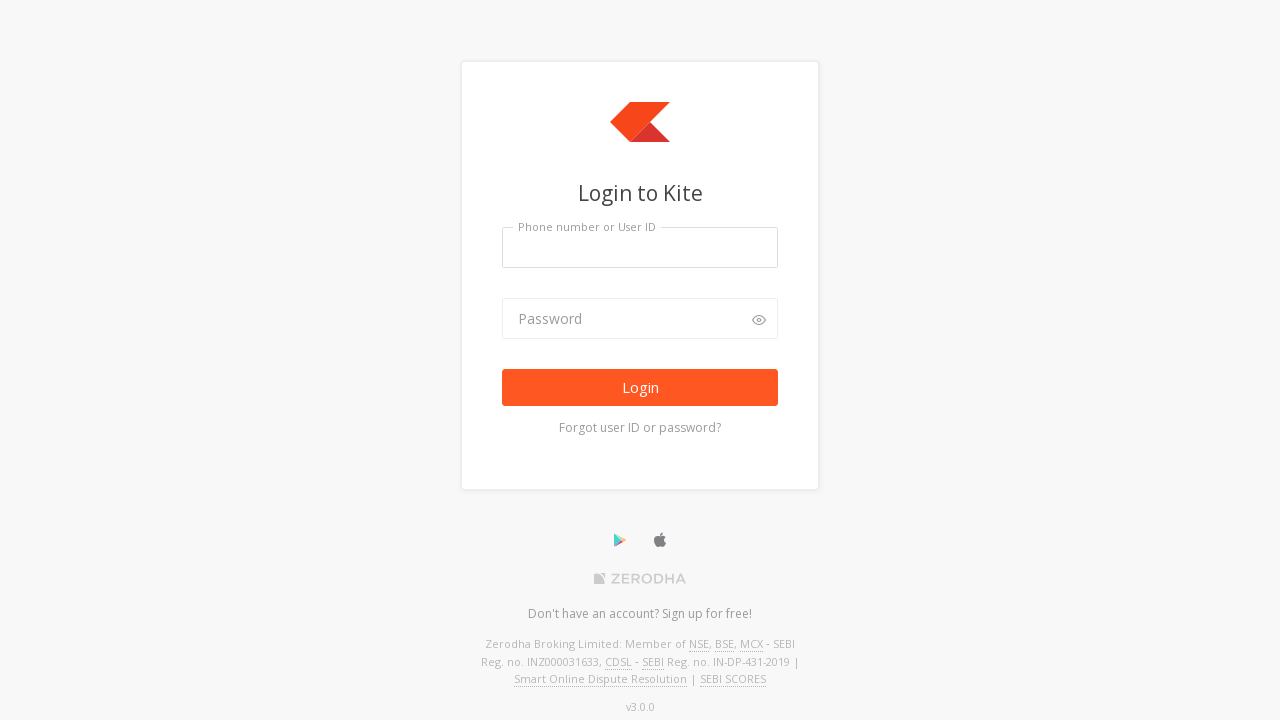

Maximized browser window to 1920x1080
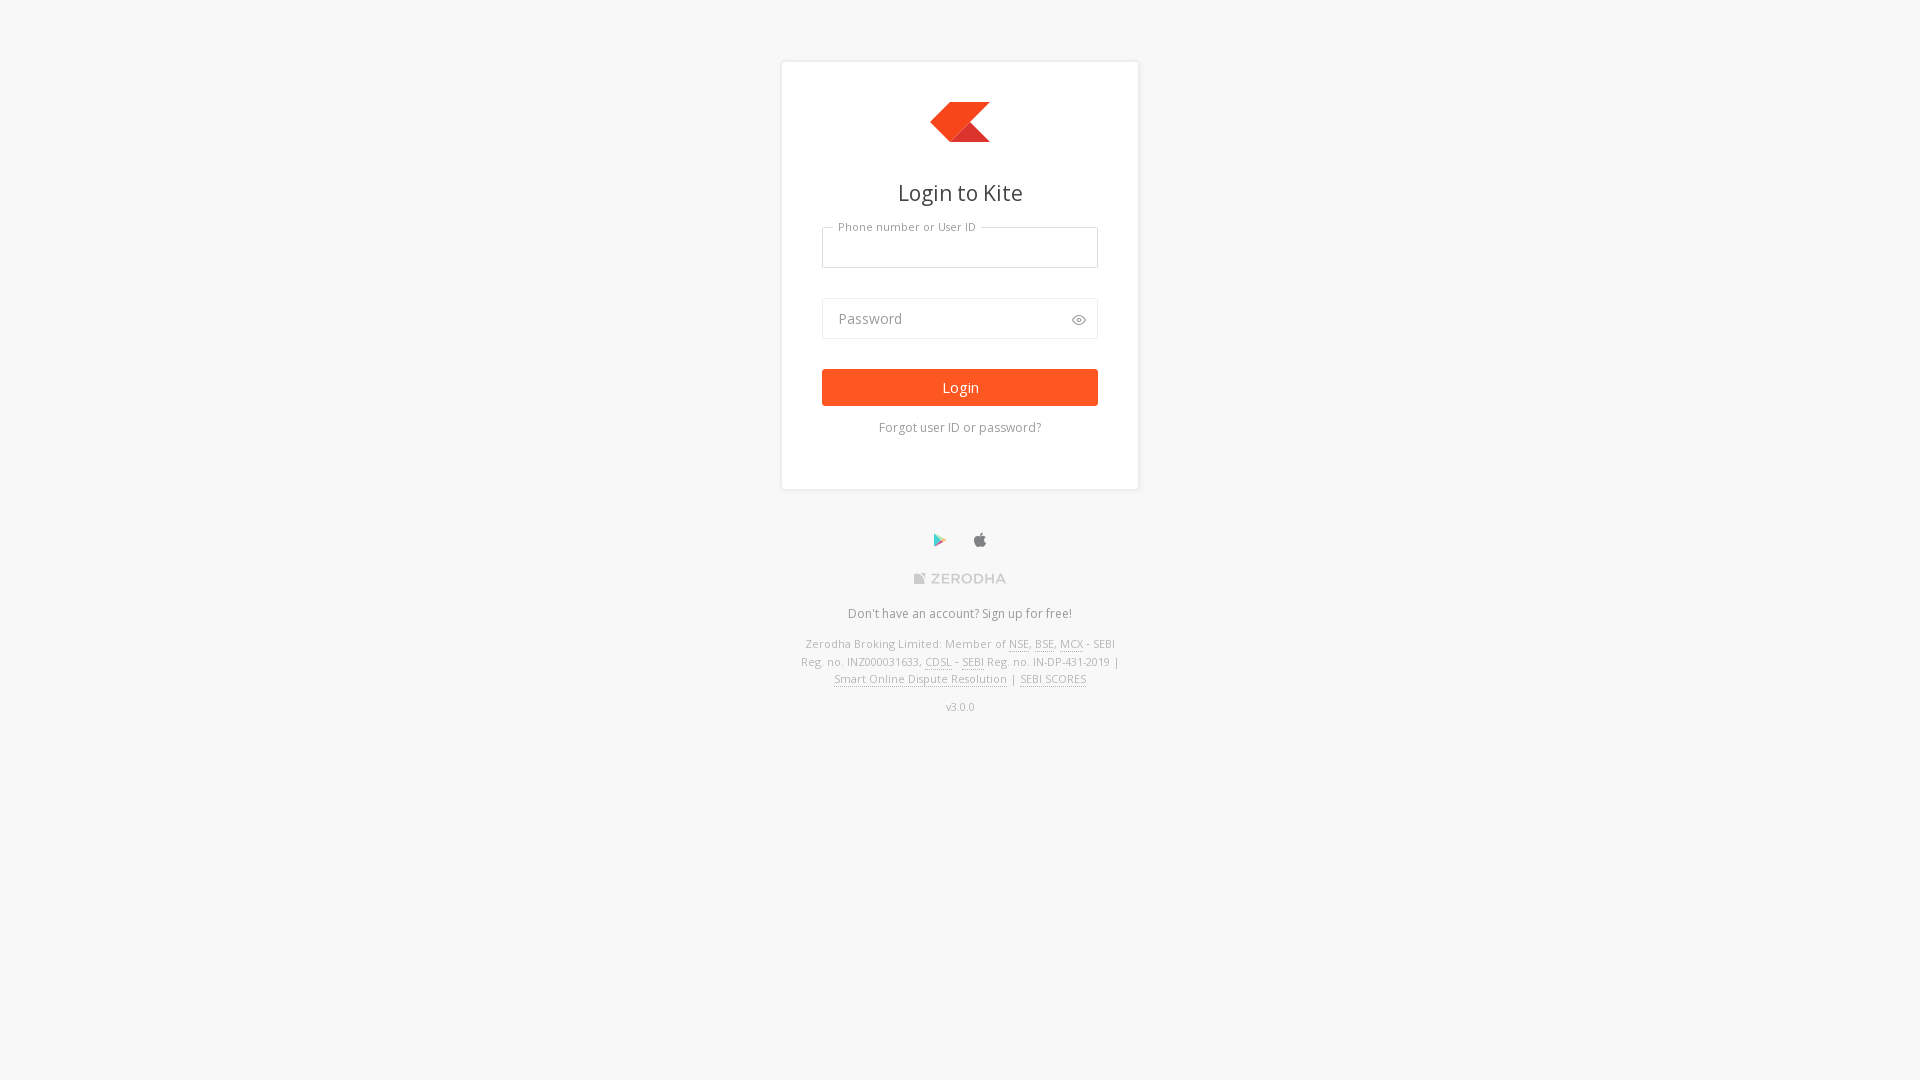

Waited 3 seconds after maximizing window
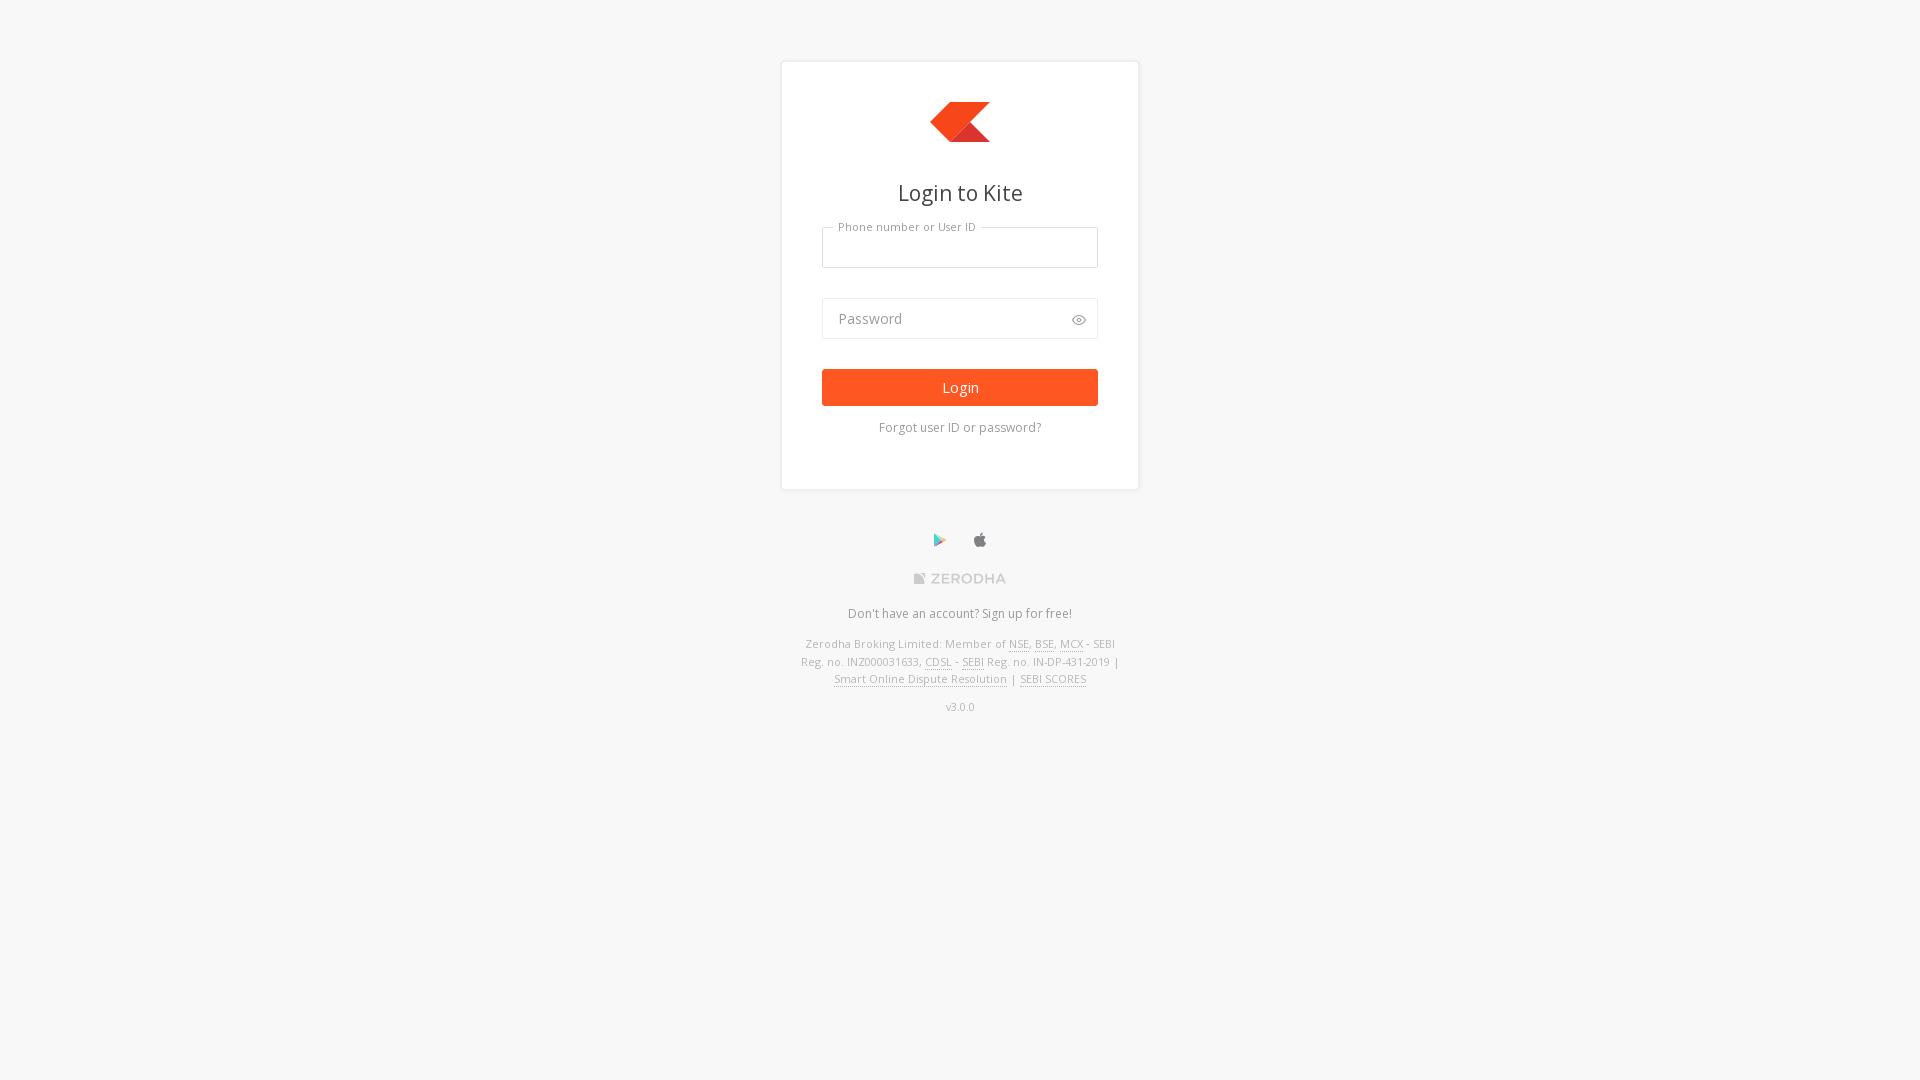

Resized browser window to 400x500
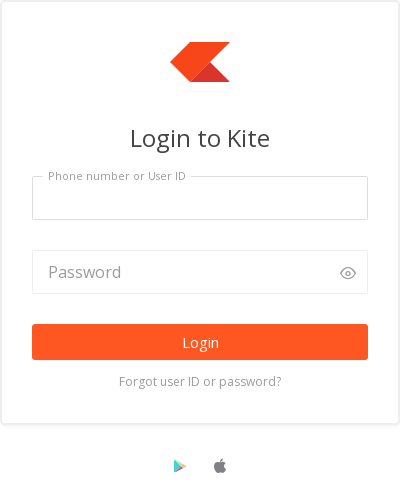

Waited 3 seconds after resizing window
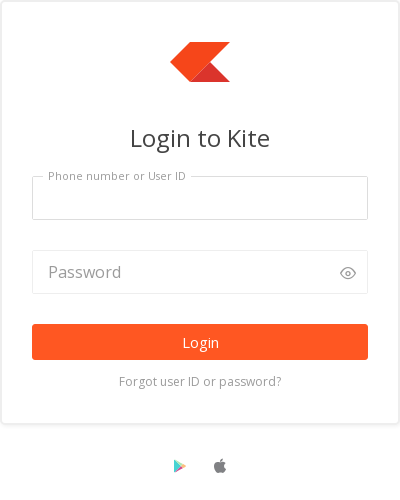

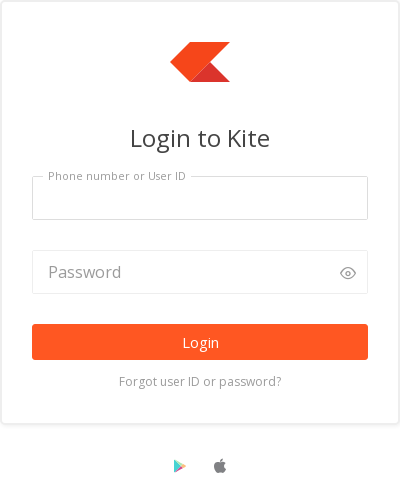